Tests a signup form by filling in first name, last name, and email fields, then submitting the form

Starting URL: http://secure-retreat-92358.herokuapp.com/

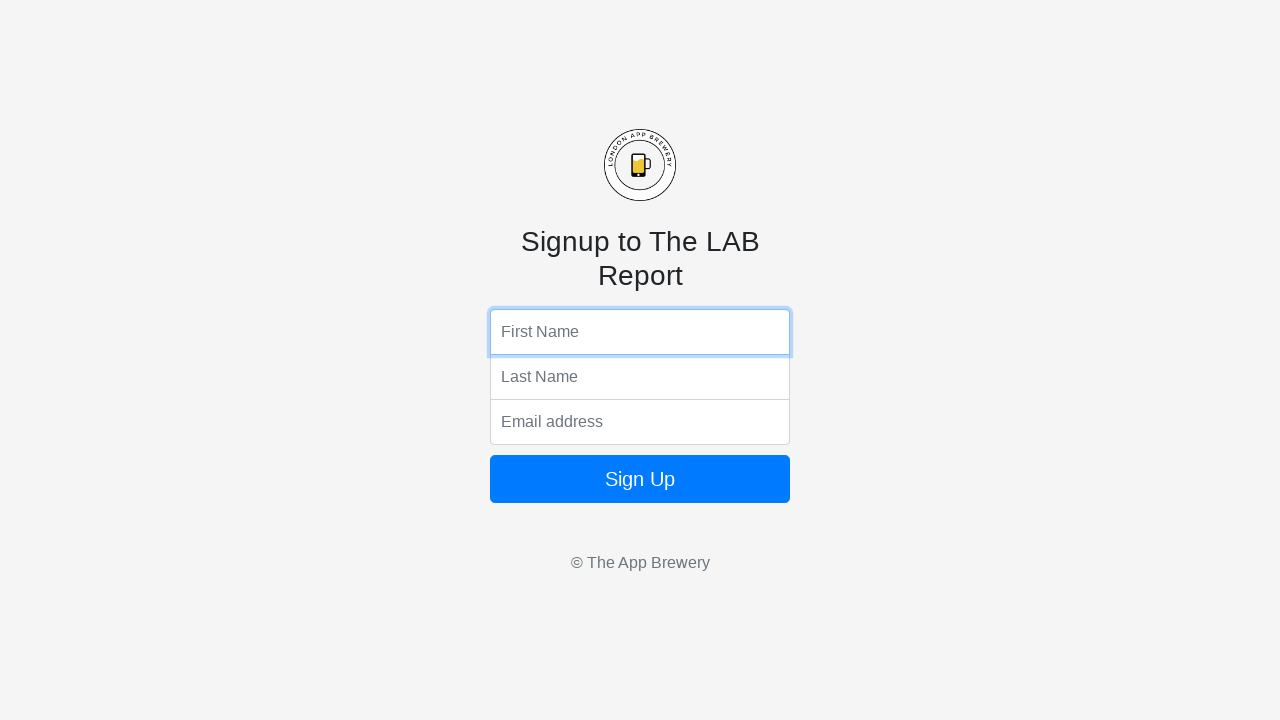

Filled first name field with 'Tuvshuu' on input[name='fName']
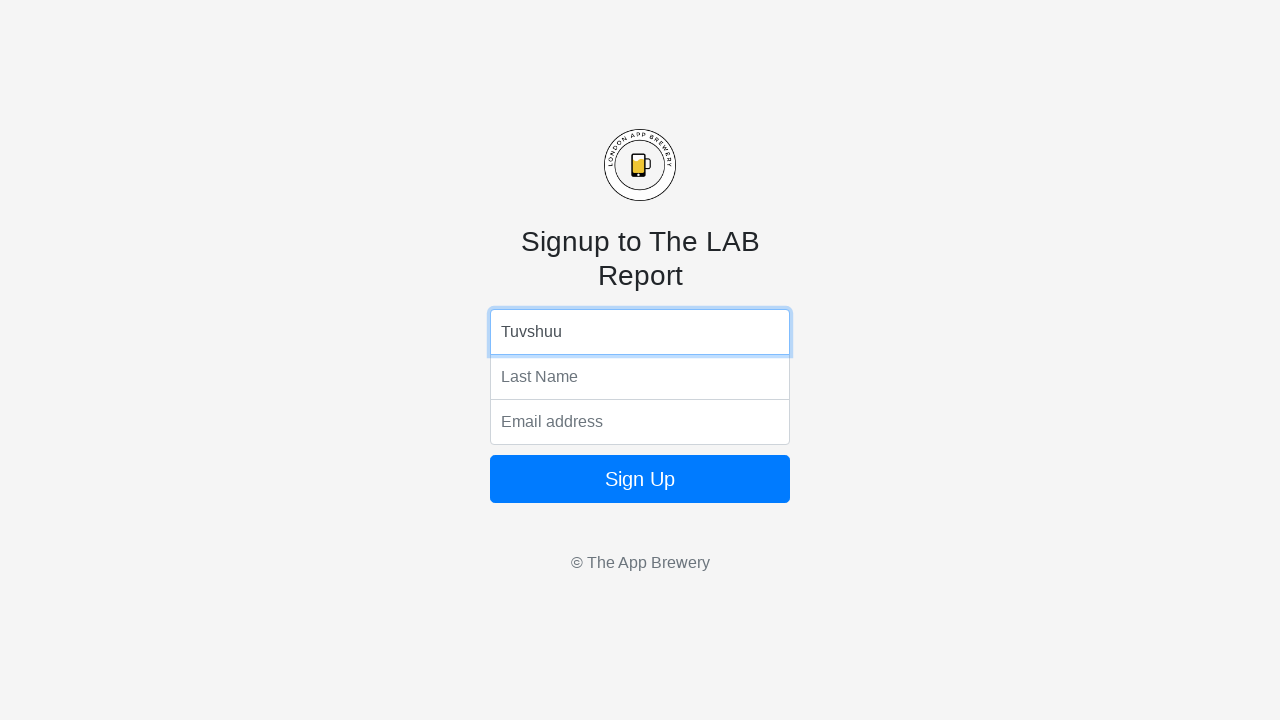

Filled last name field with 'G.' on input[name='lName']
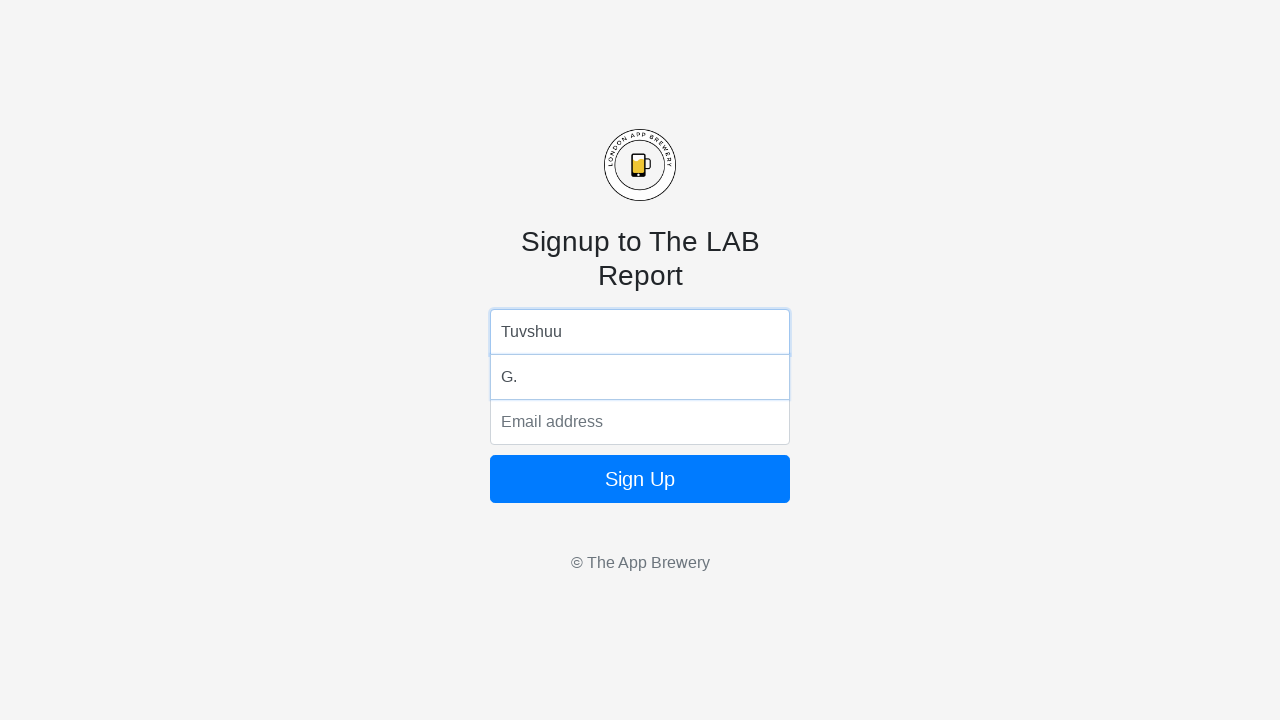

Filled email field with 'tuvshuu@tuvshuu.mn' on input[name='email']
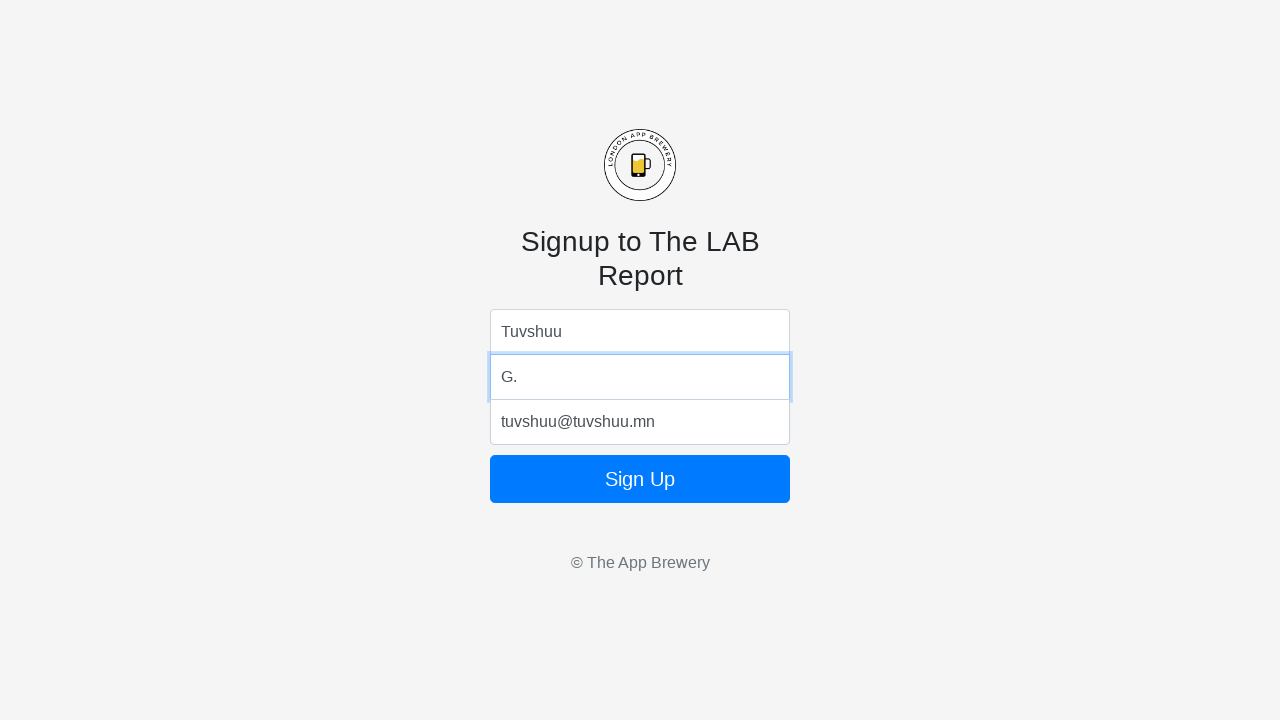

Clicked signup button to submit the form at (640, 479) on button[type='submit']
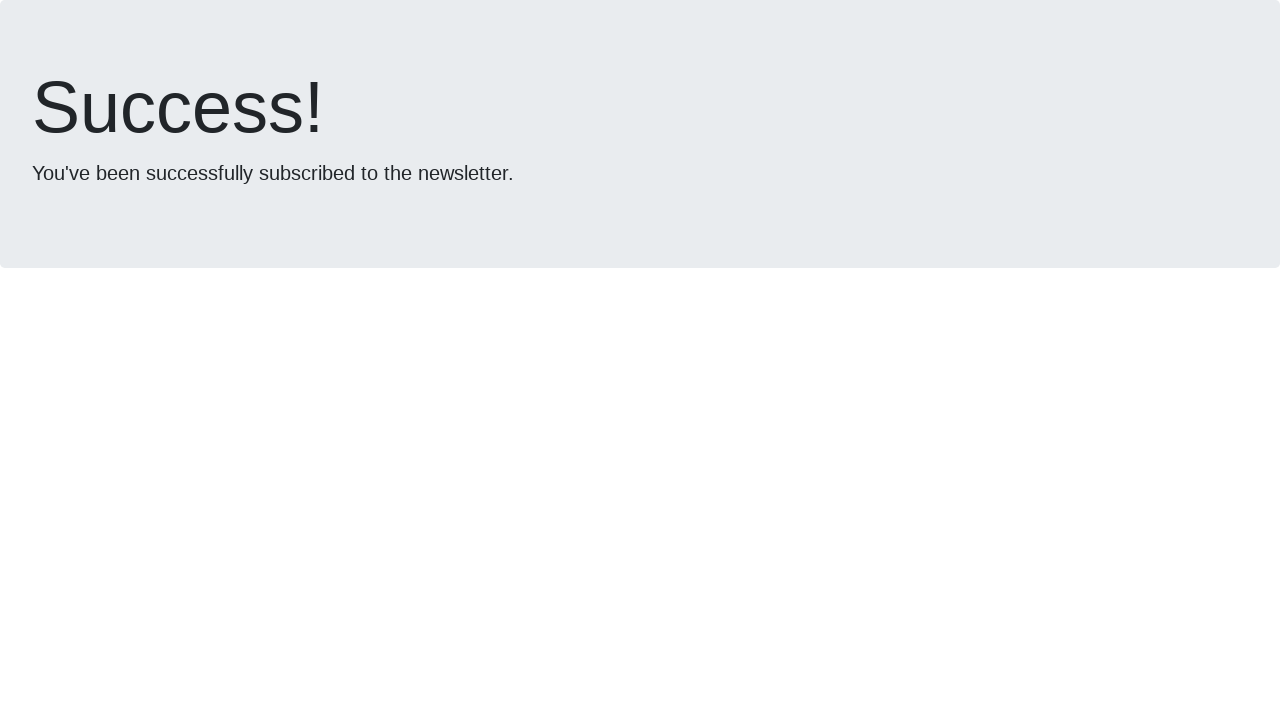

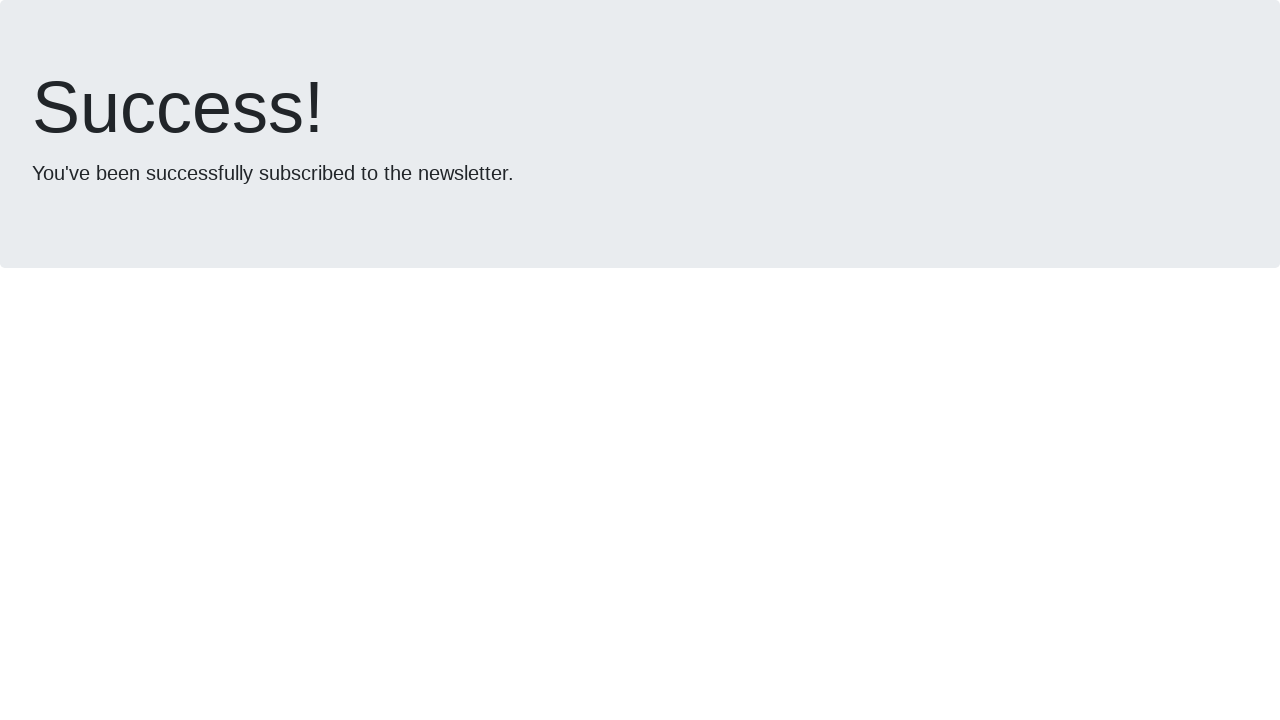